Tests dropdown selection functionality by selecting USD currency from a static dropdown

Starting URL: https://rahulshettyacademy.com/dropdownsPractise/

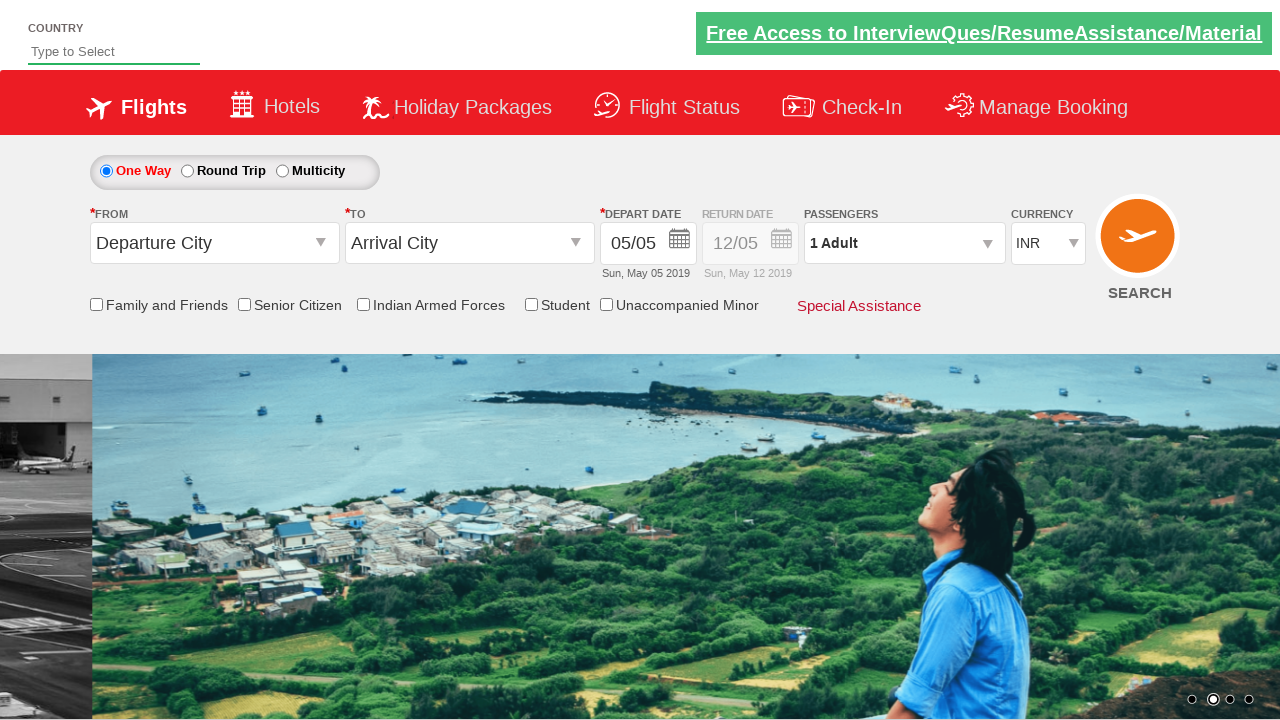

Navigated to dropdowns practice page
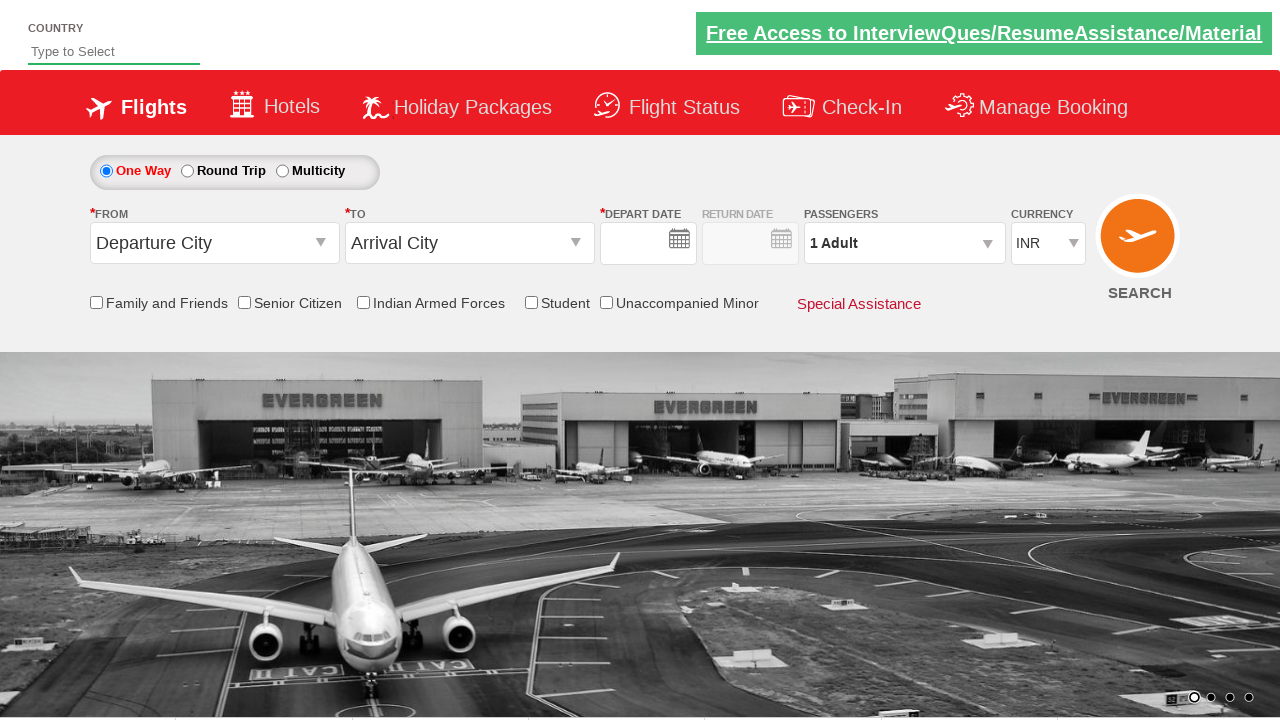

Selected USD currency from dropdown (index 3) on #ctl00_mainContent_DropDownListCurrency
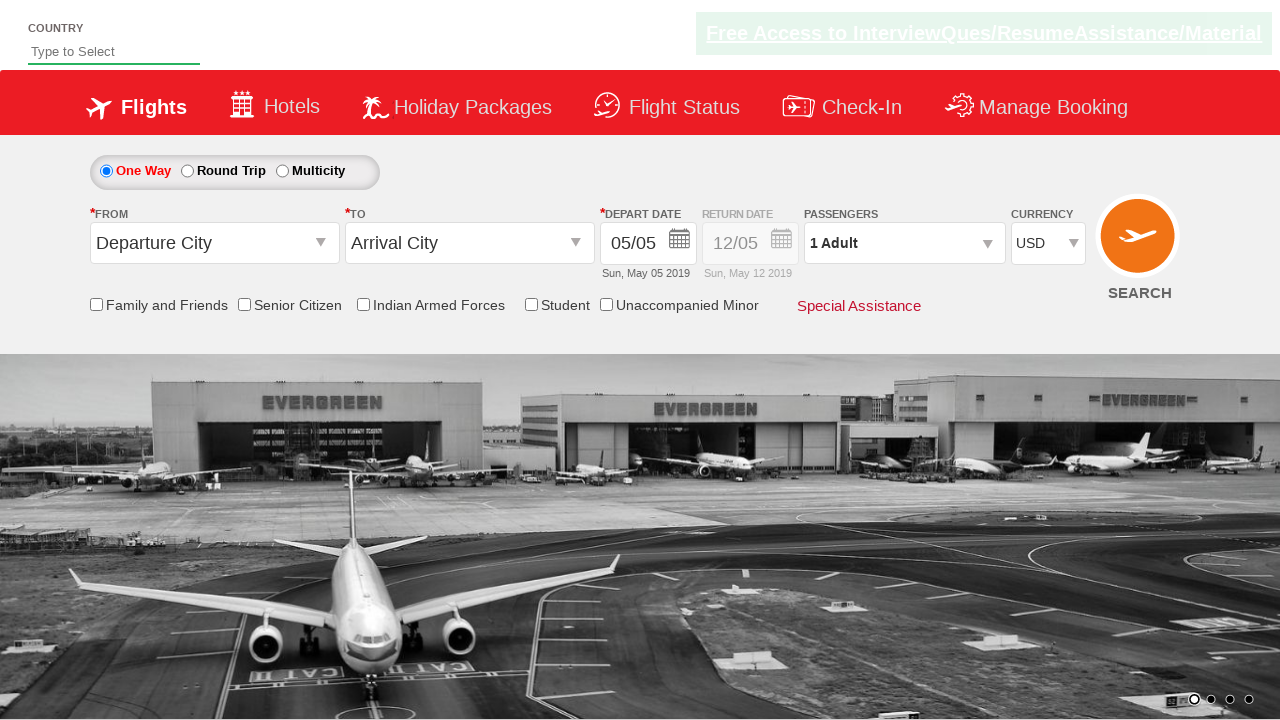

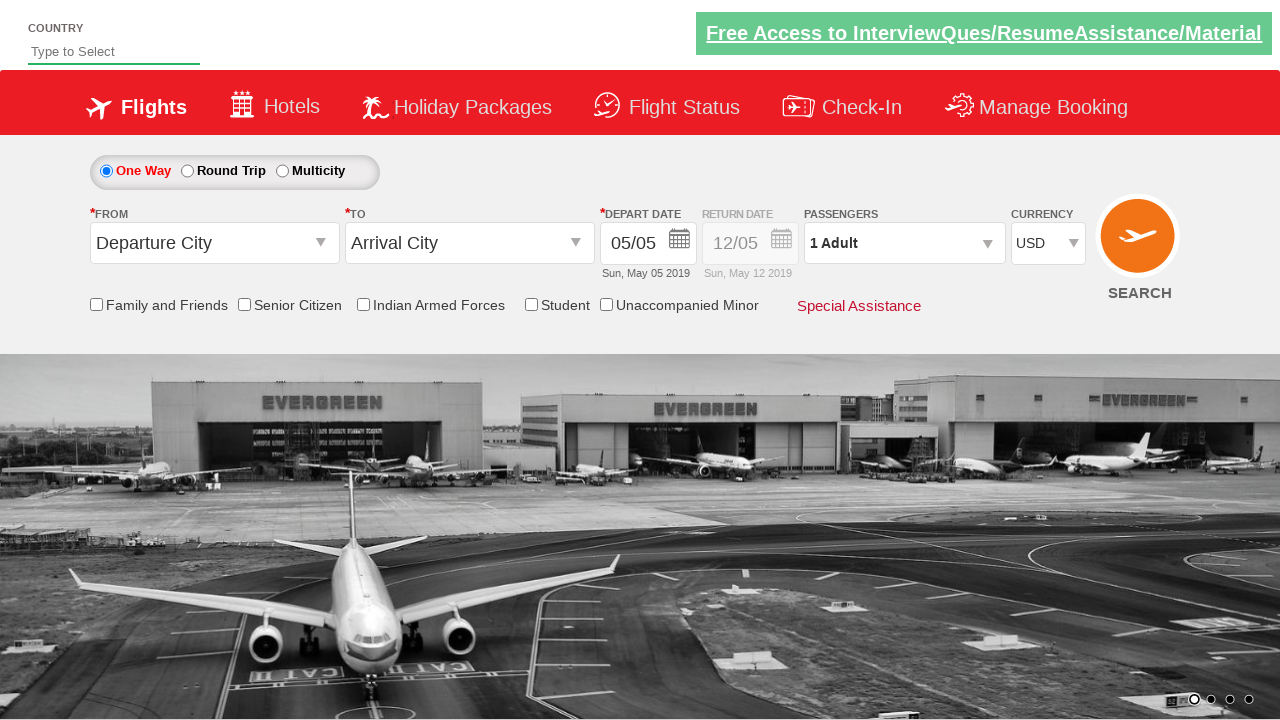